Tests page scrolling functionality by scrolling down and then back up on the Selenium documentation website

Starting URL: https://www.selenium.dev/

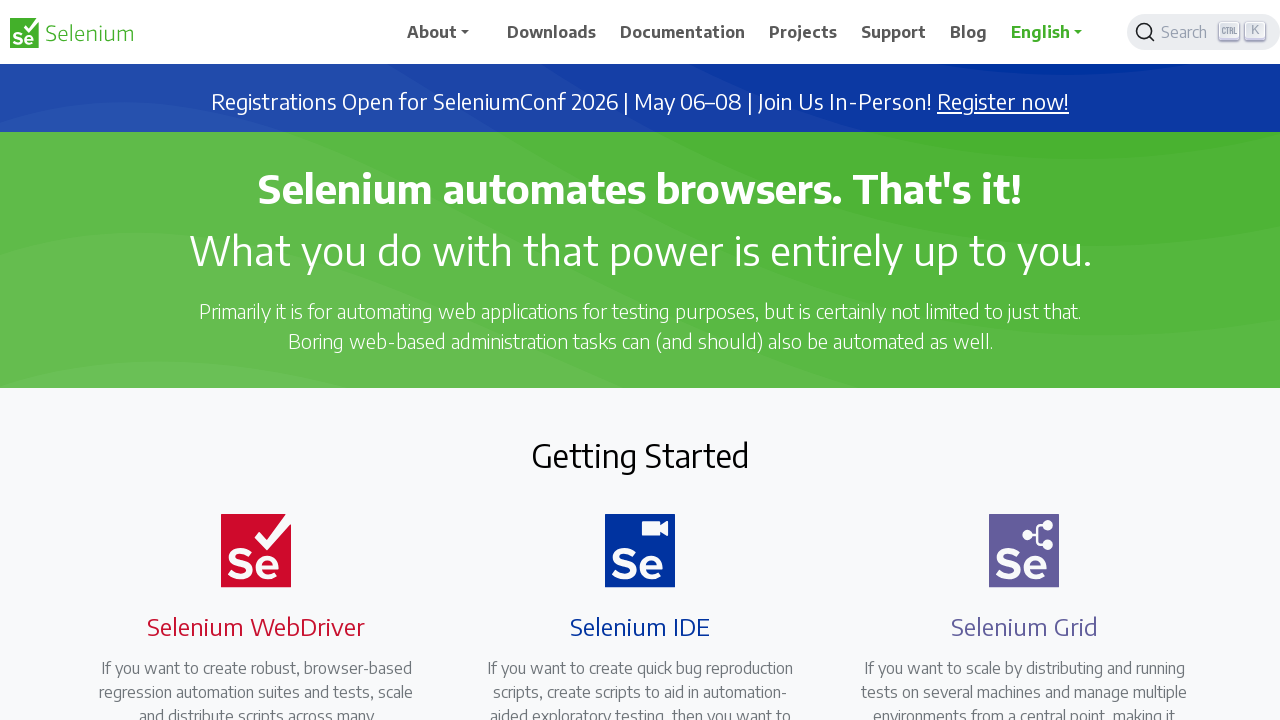

Scrolled down the page by 4000 pixels
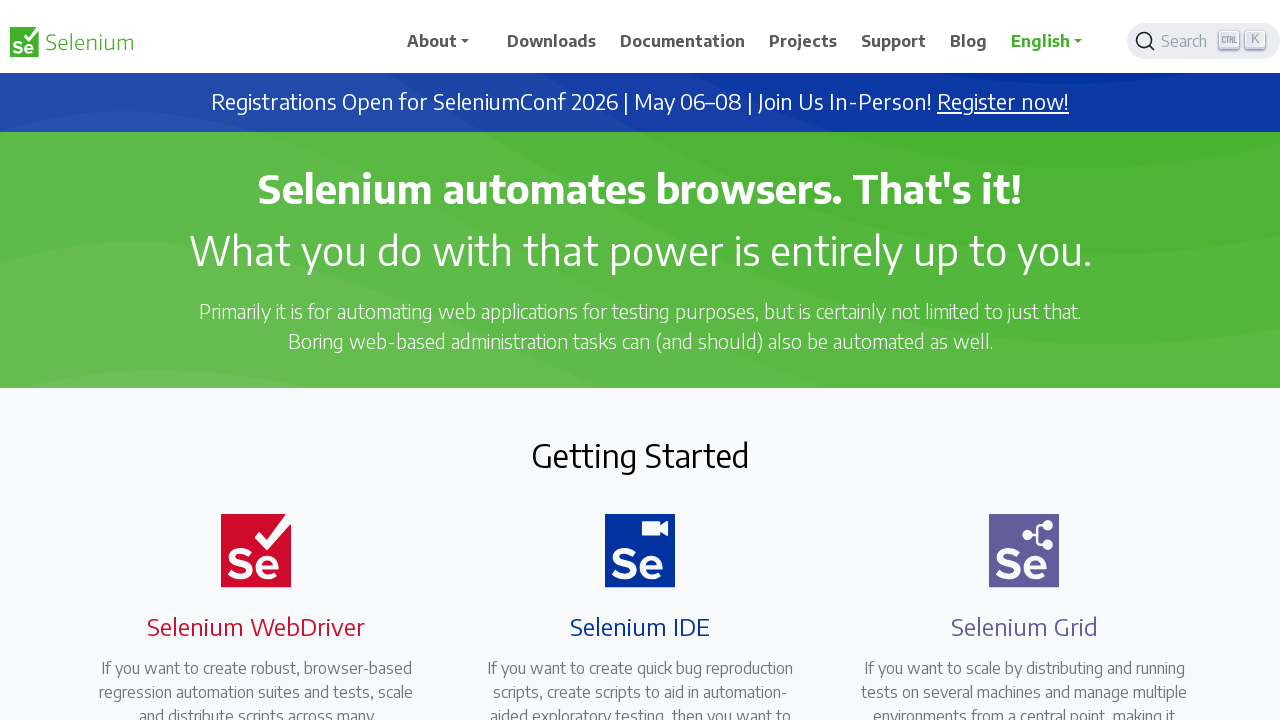

Waited 3000ms for scroll to complete
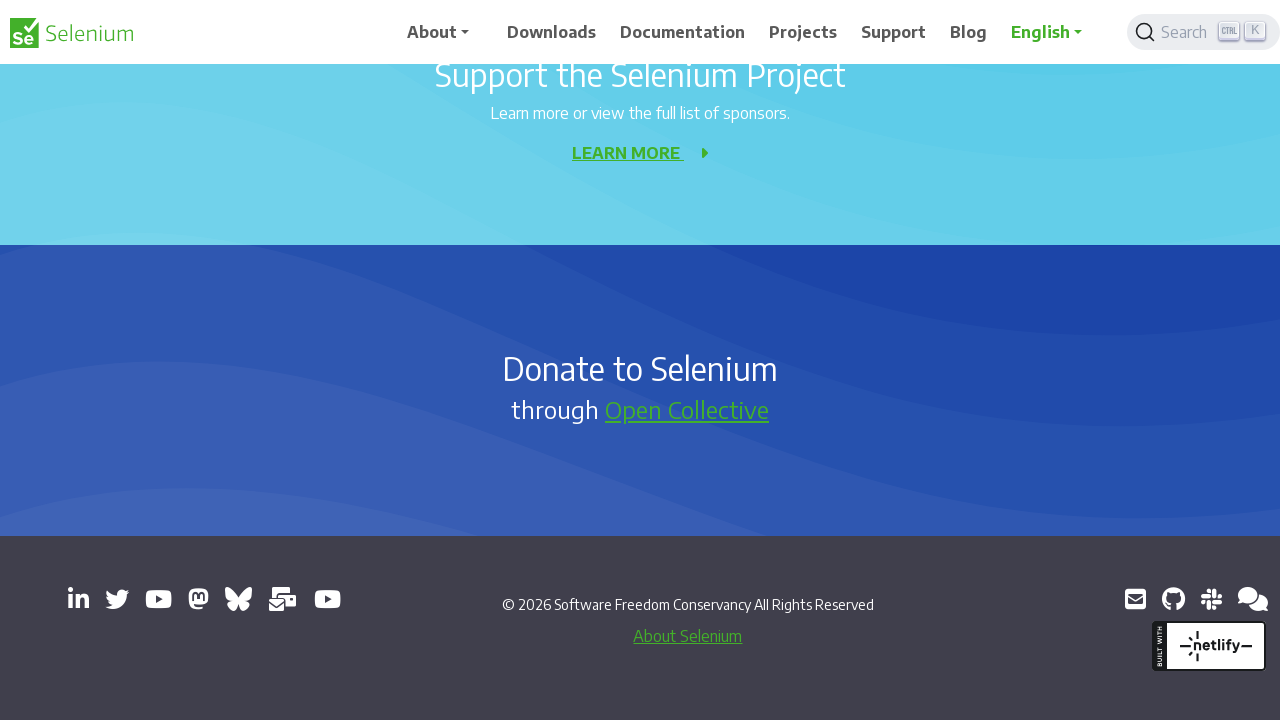

Scrolled back up the page by 4000 pixels
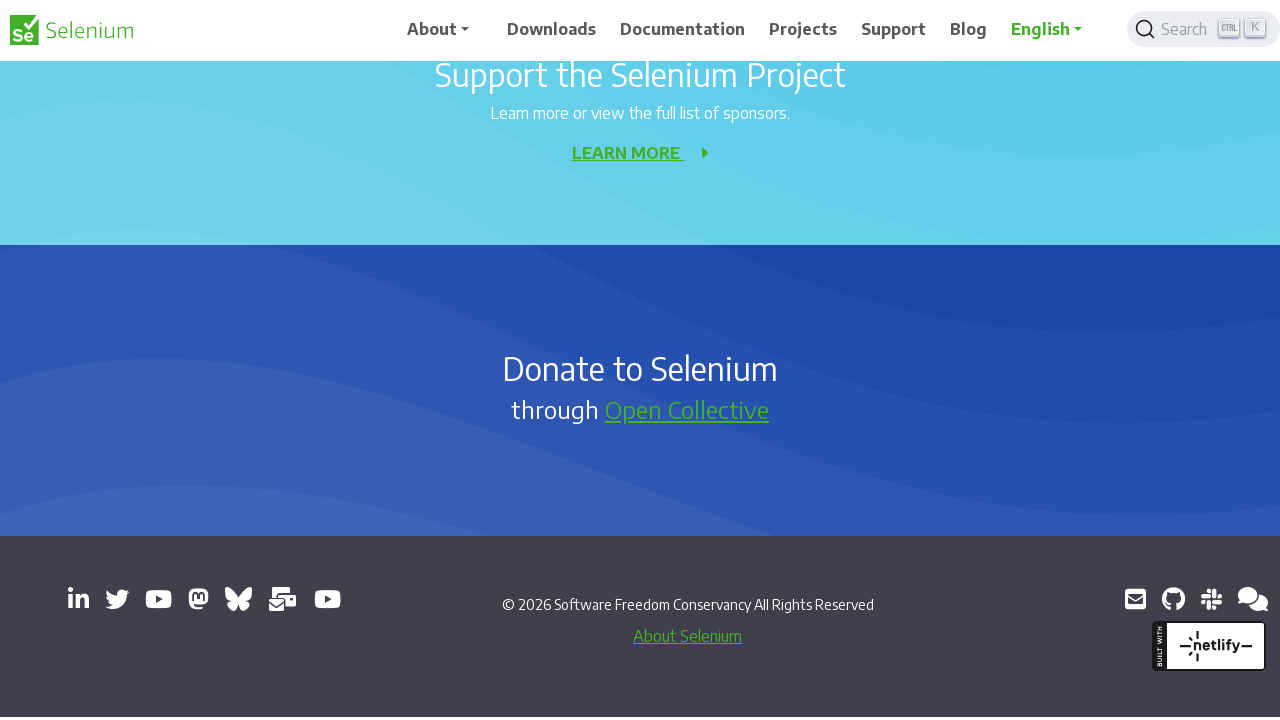

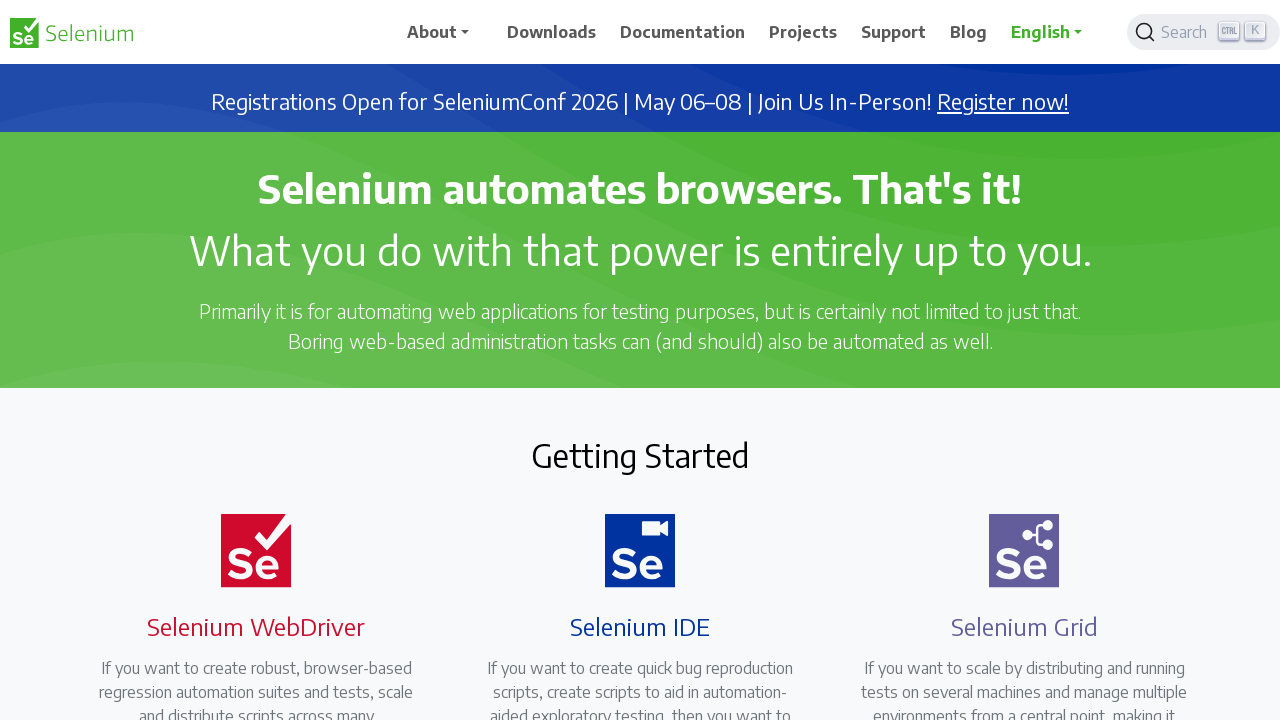